Tests slider functionality by clicking and dragging the slider handle within an iframe

Starting URL: http://jqueryui.com/slider/

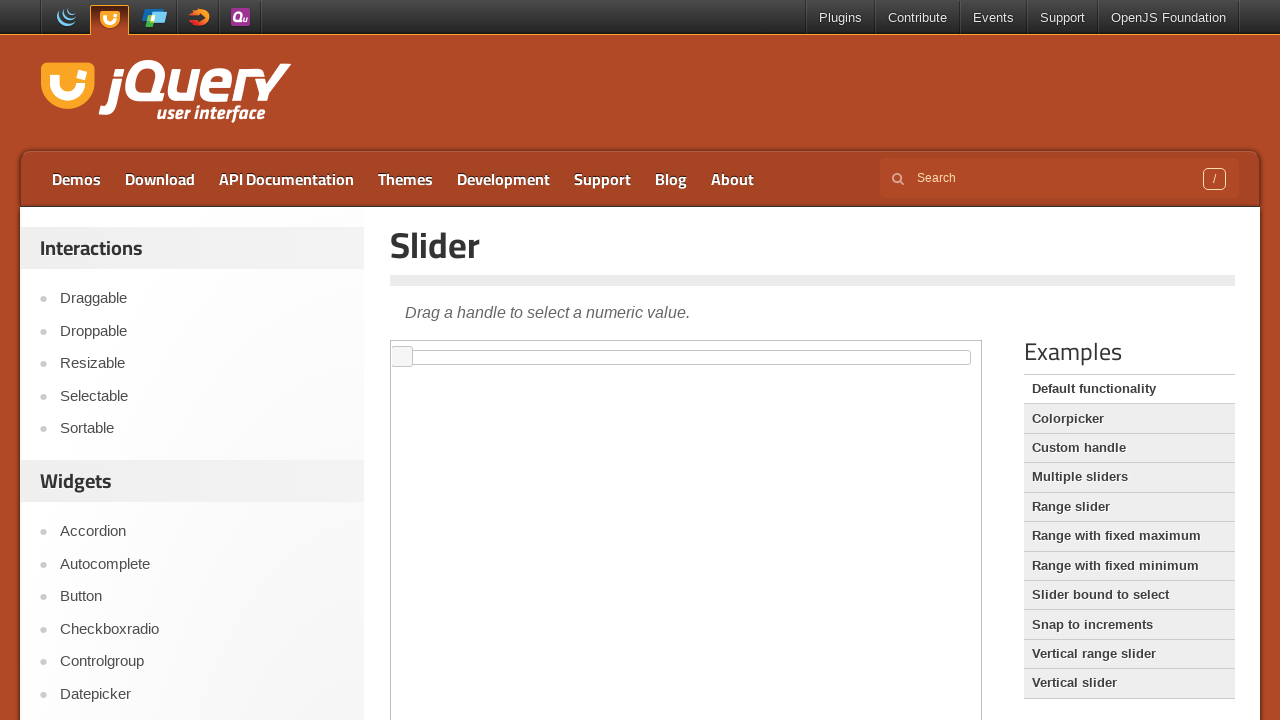

Located the demo iframe containing the slider
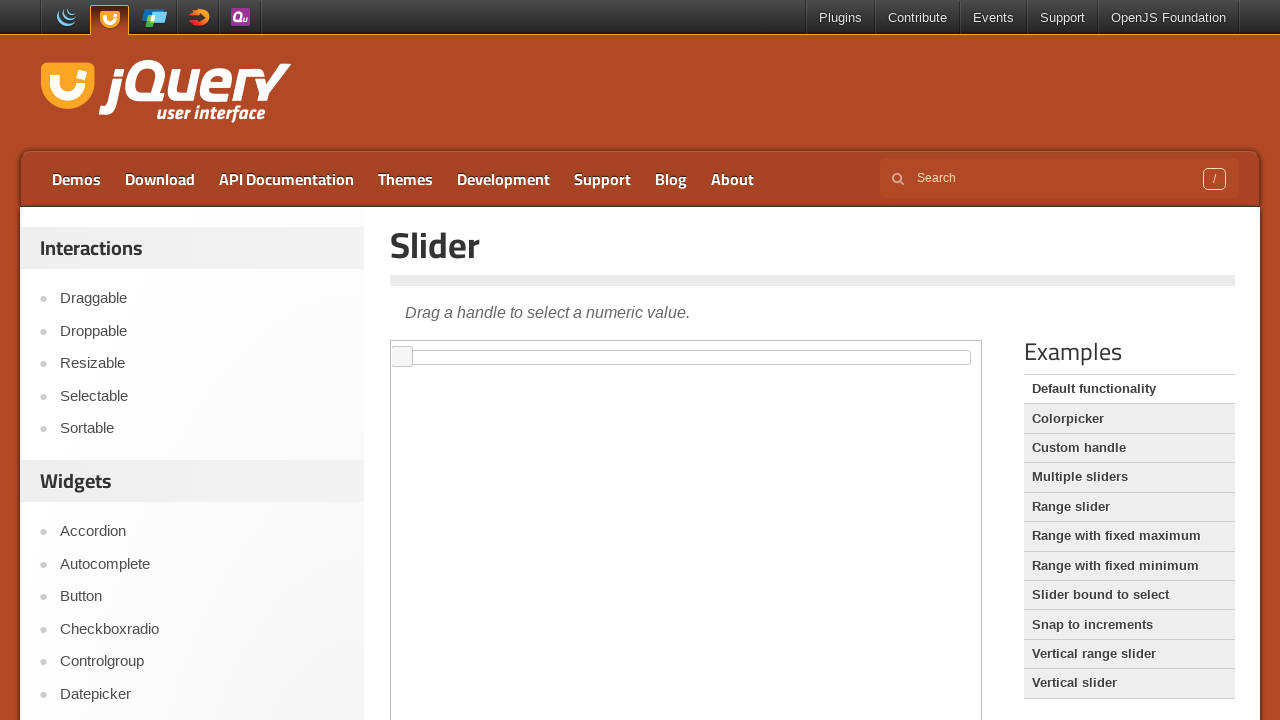

Located the slider handle element
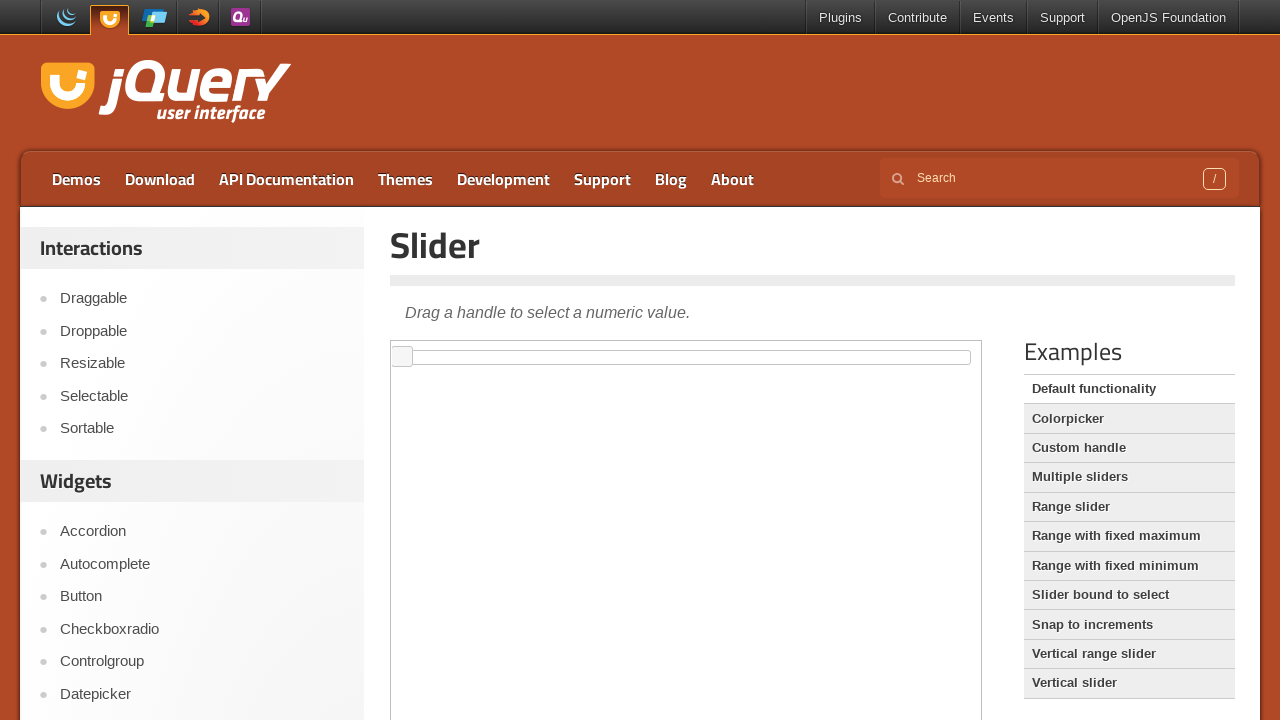

Retrieved slider handle bounding box coordinates
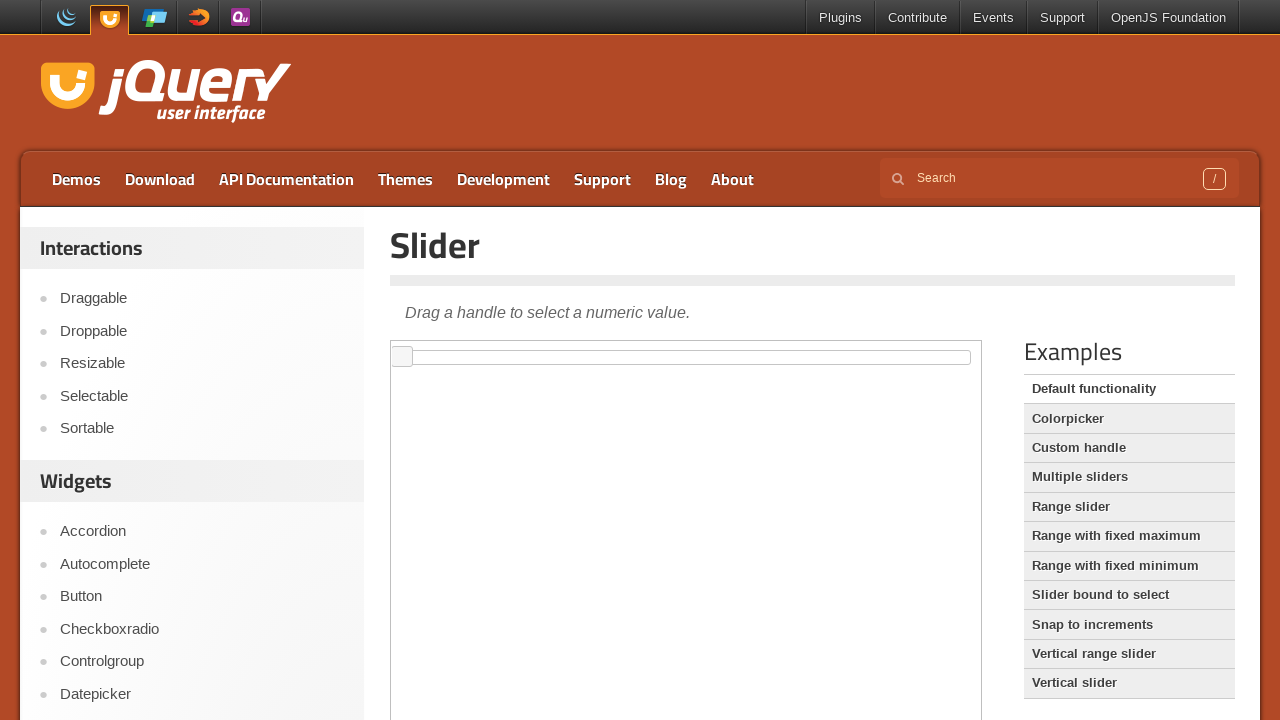

Moved mouse to the center of the slider handle at (402, 357)
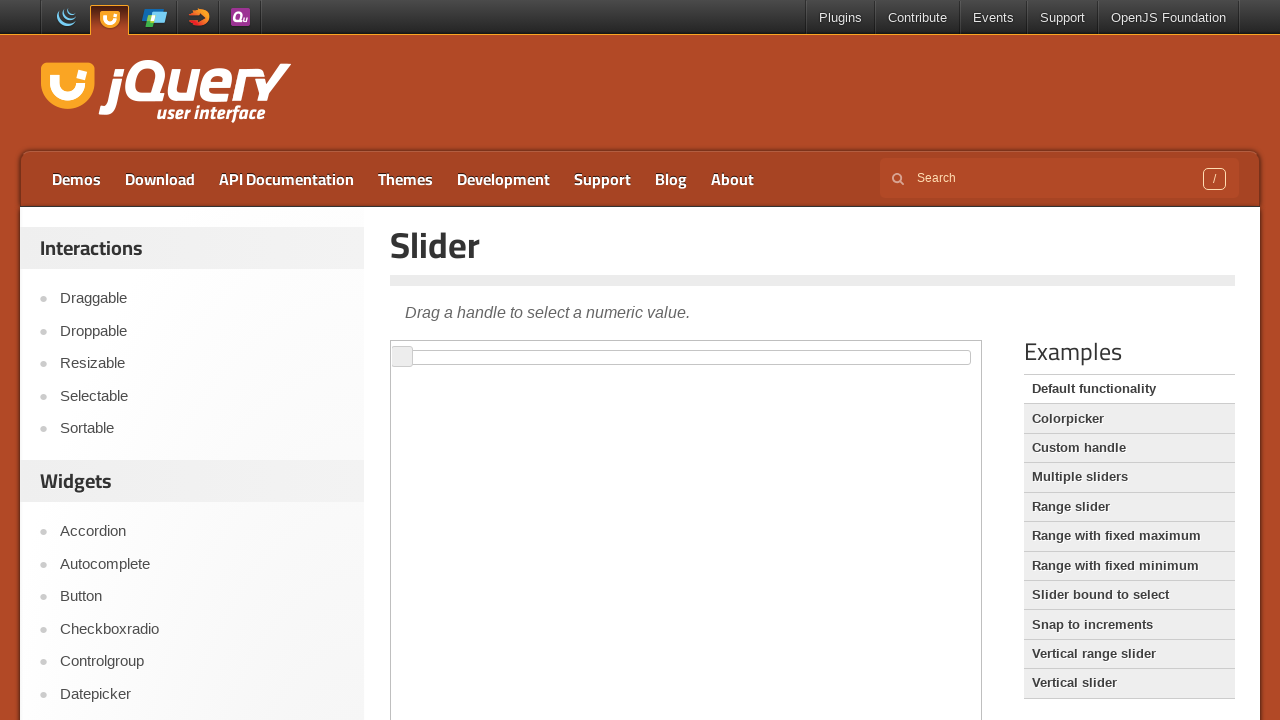

Pressed down mouse button on the slider handle at (402, 357)
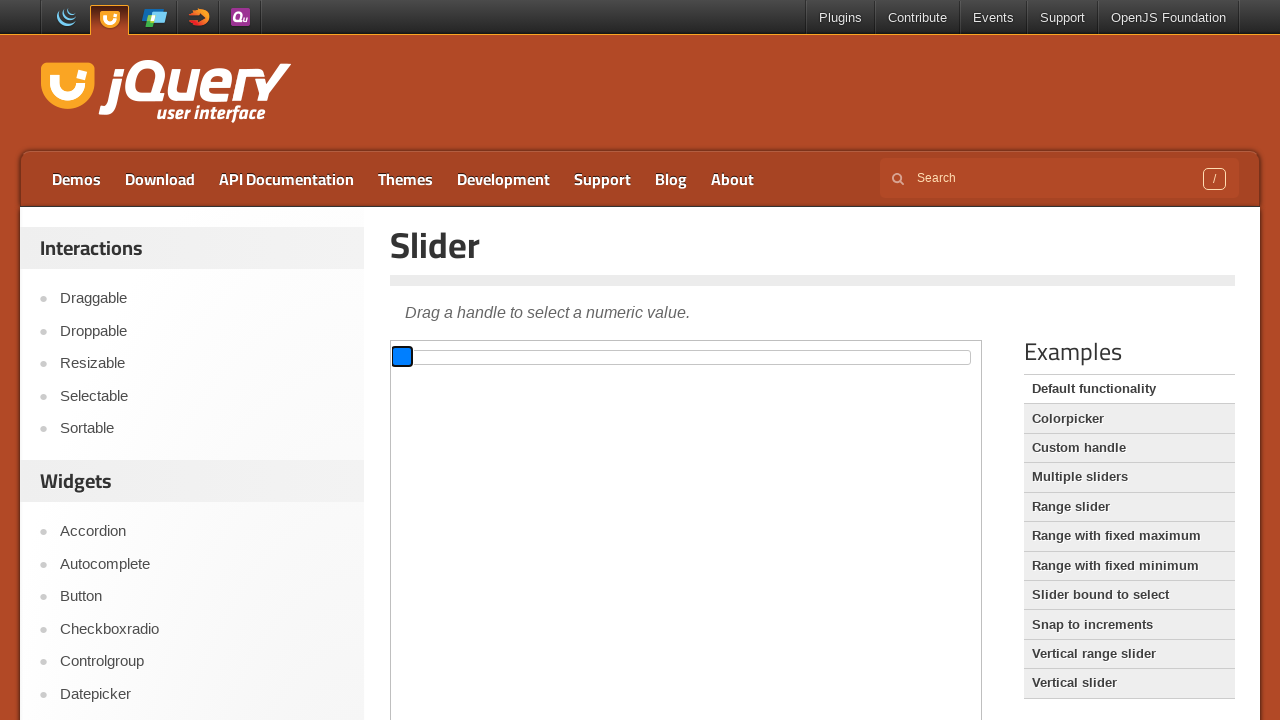

Dragged slider handle 100 pixels to the right at (492, 346)
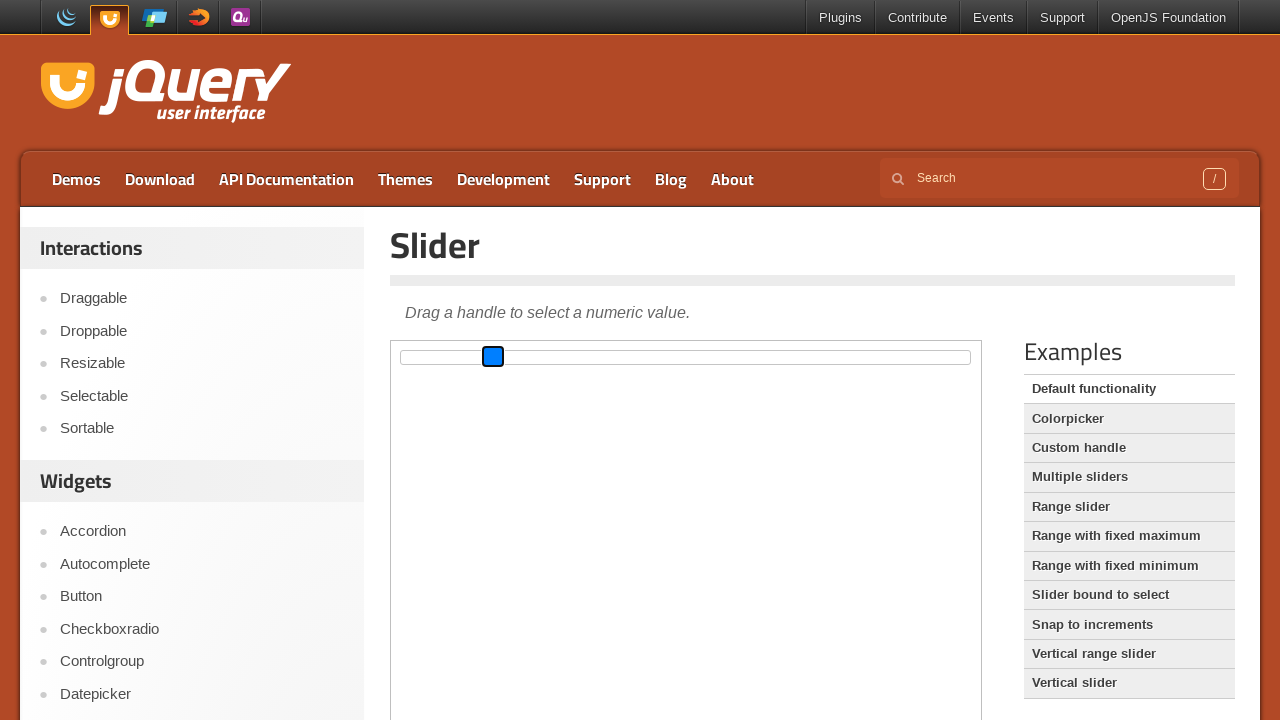

Released mouse button to complete slider drag at (492, 346)
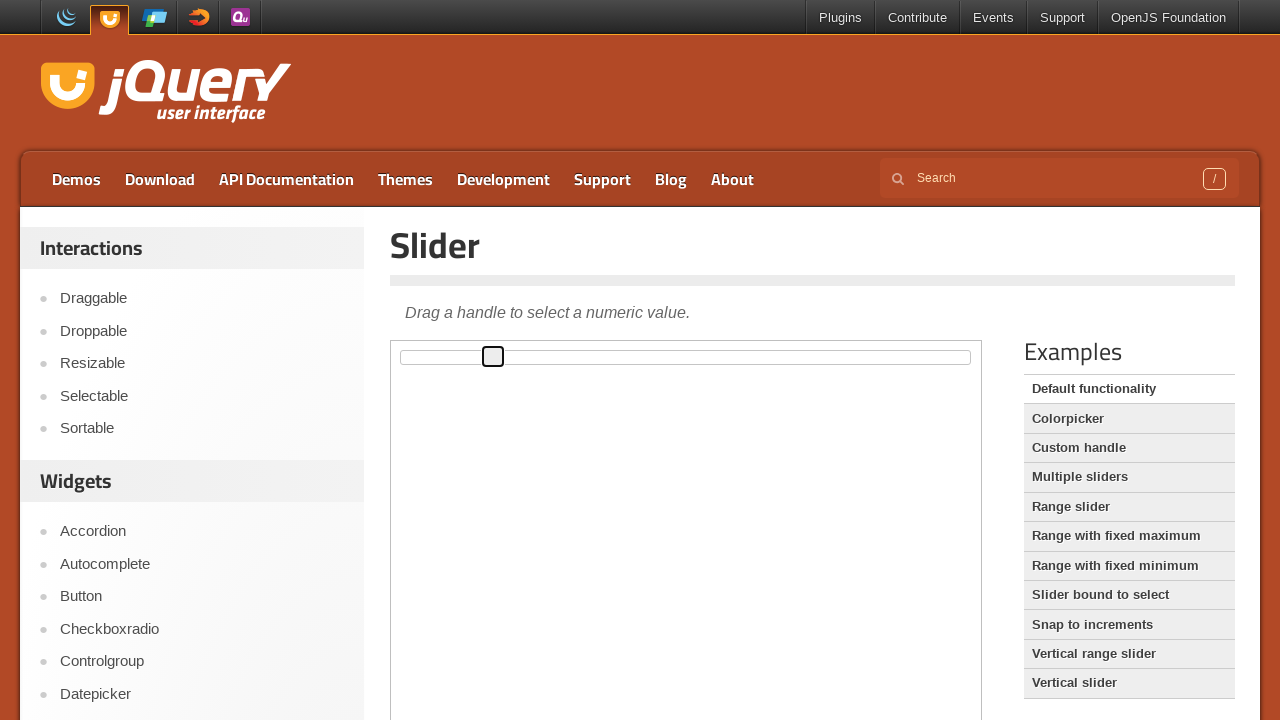

Waited 2 seconds to observe slider result
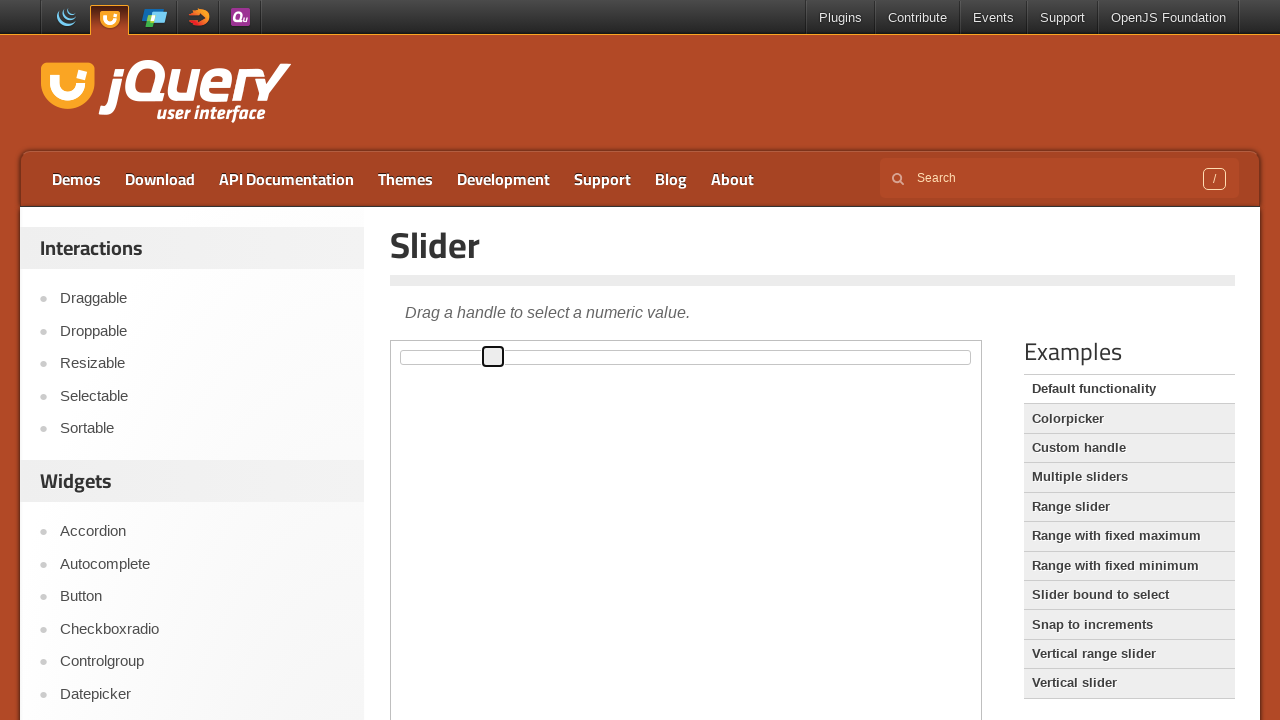

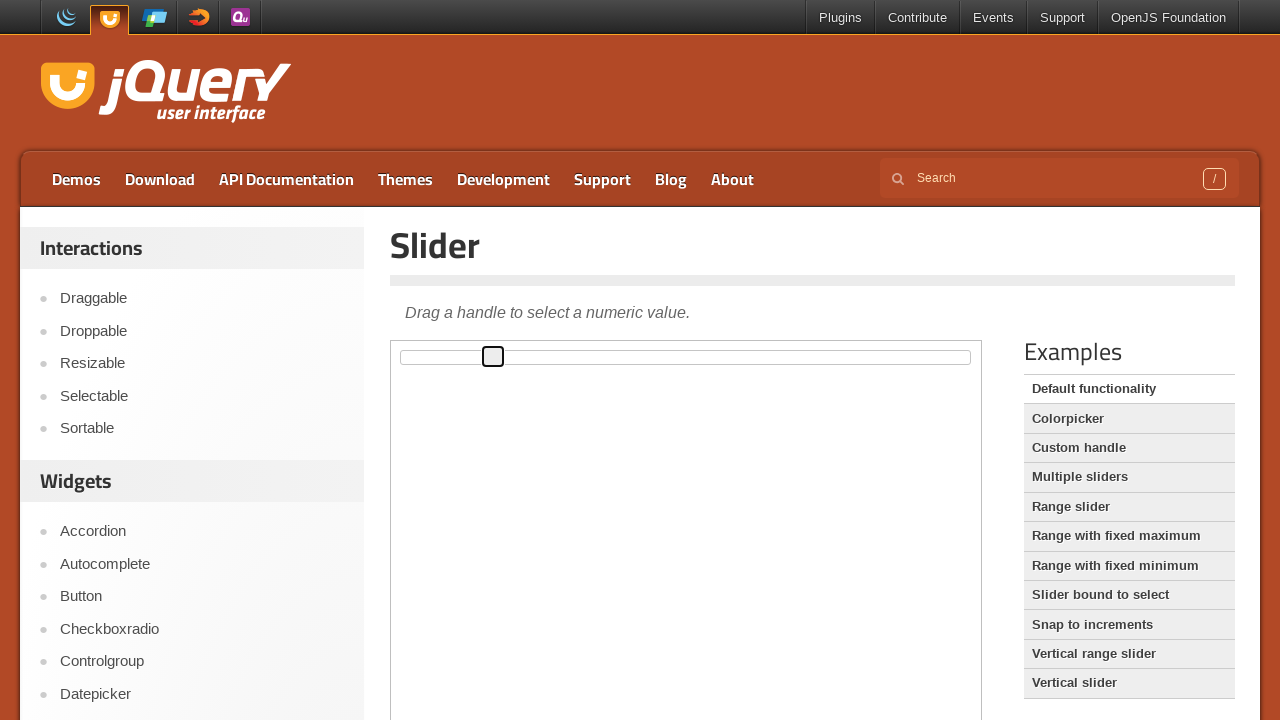